Navigates to an HTML table documentation page and counts the number of tables, rows, and columns in each table on the page

Starting URL: https://html.com/tags/table/

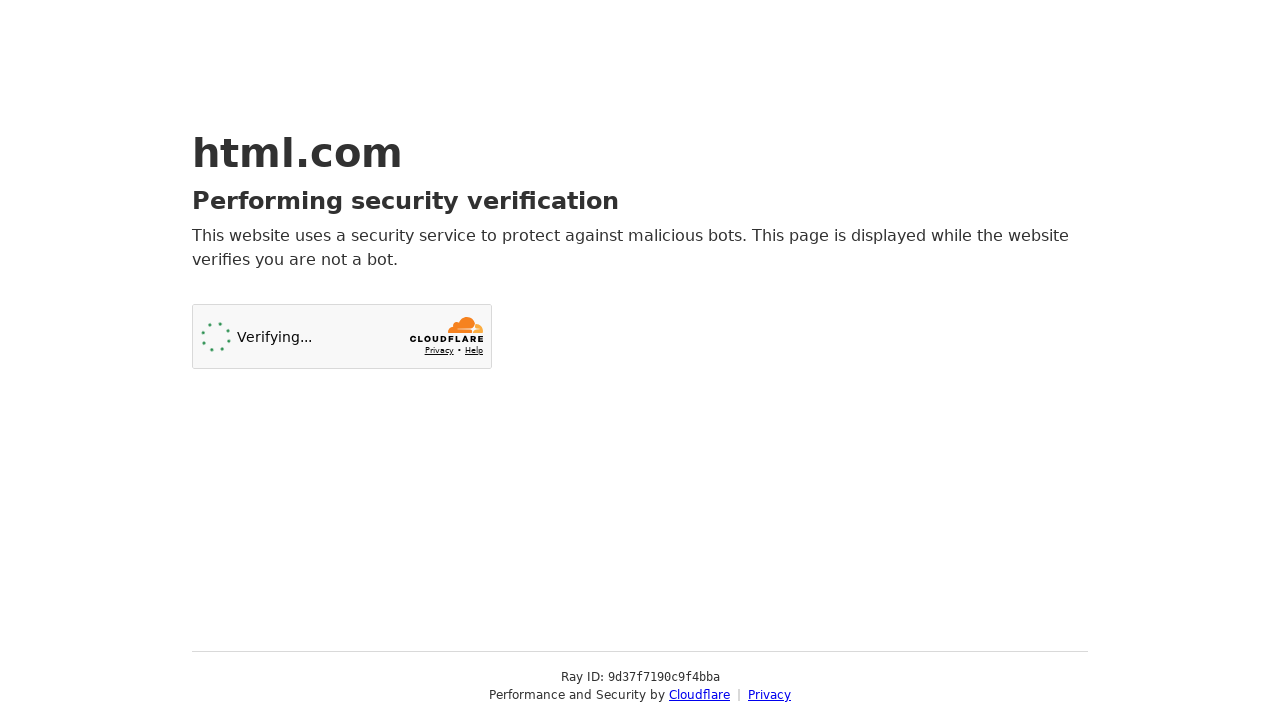

Navigated to HTML table documentation page
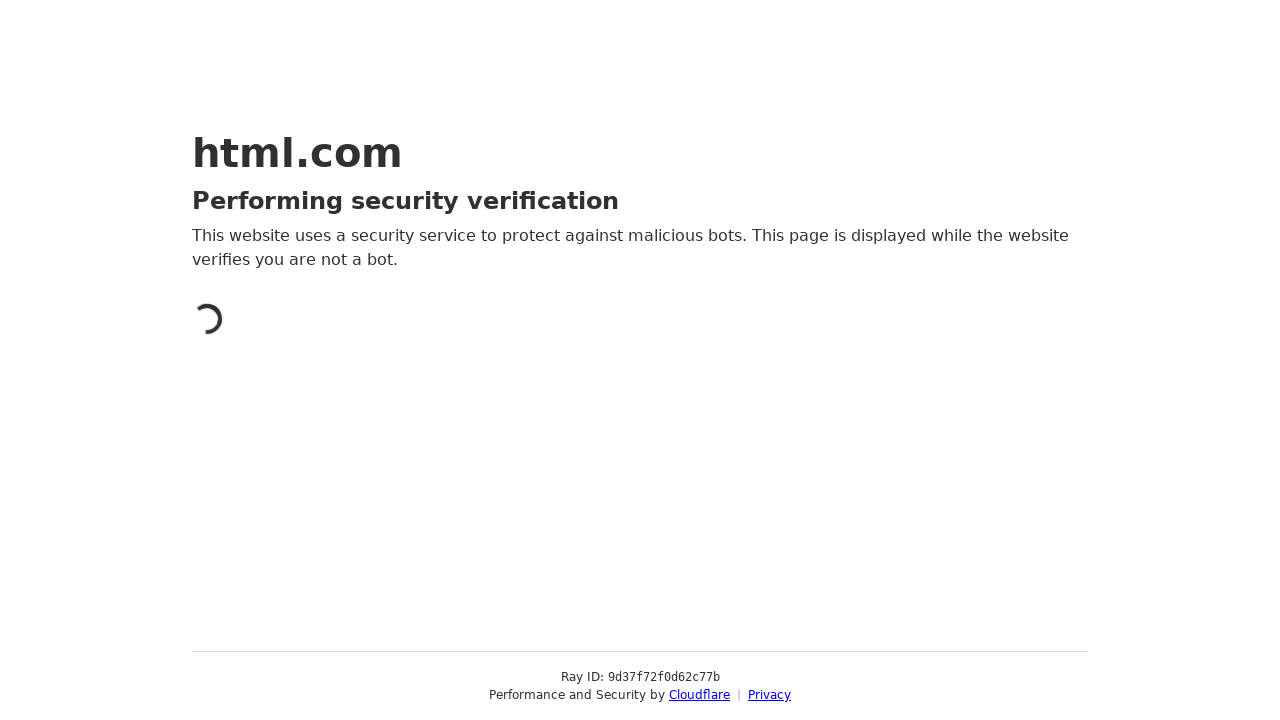

Retrieved all table elements from the page
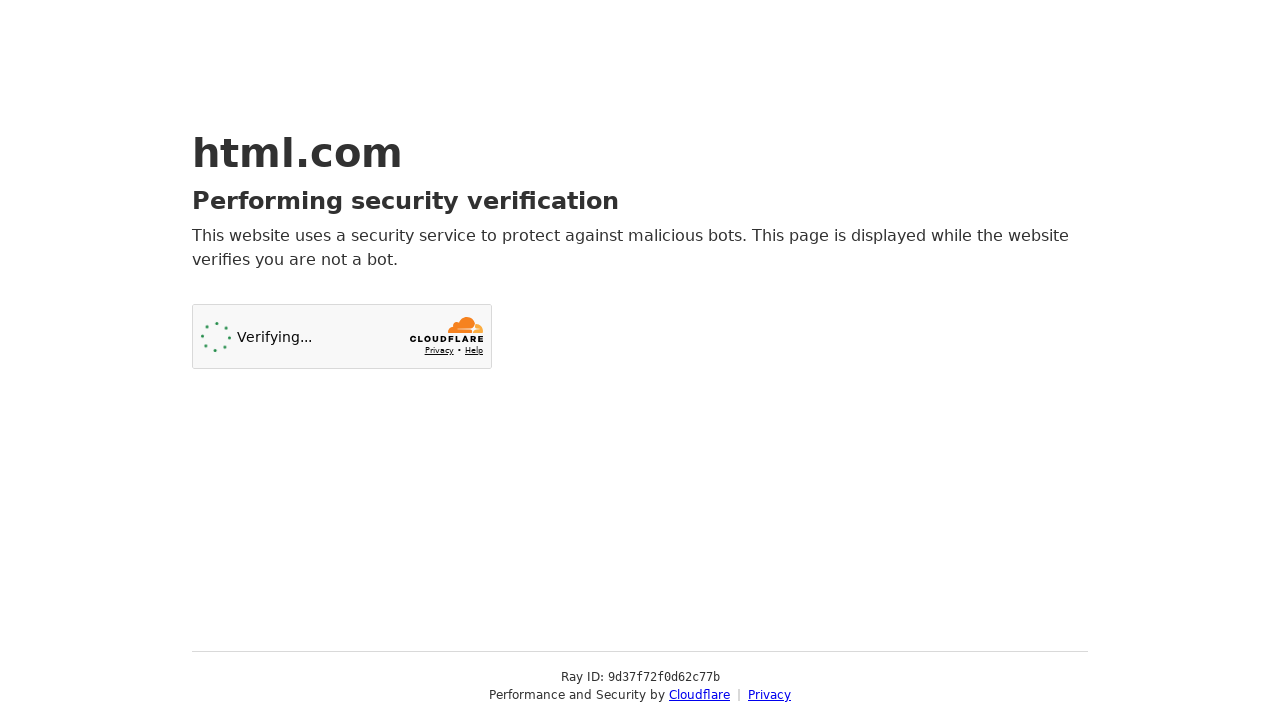

Found 0 tables on the page
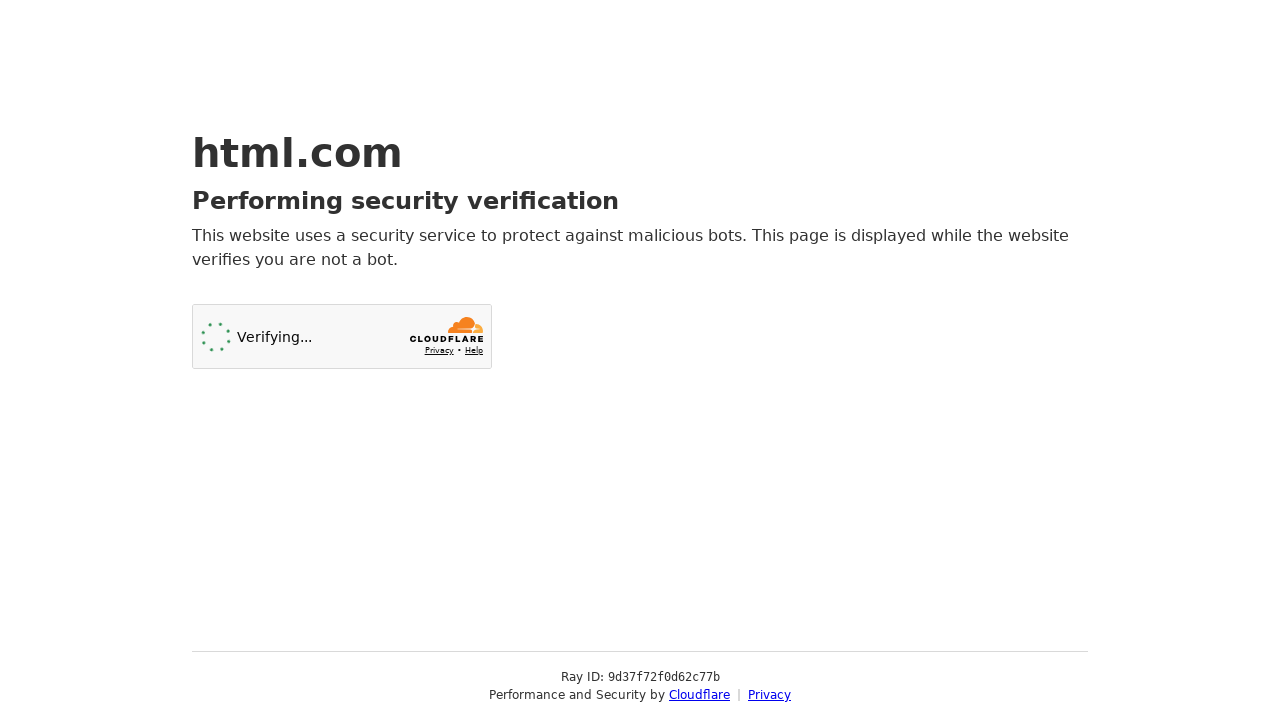

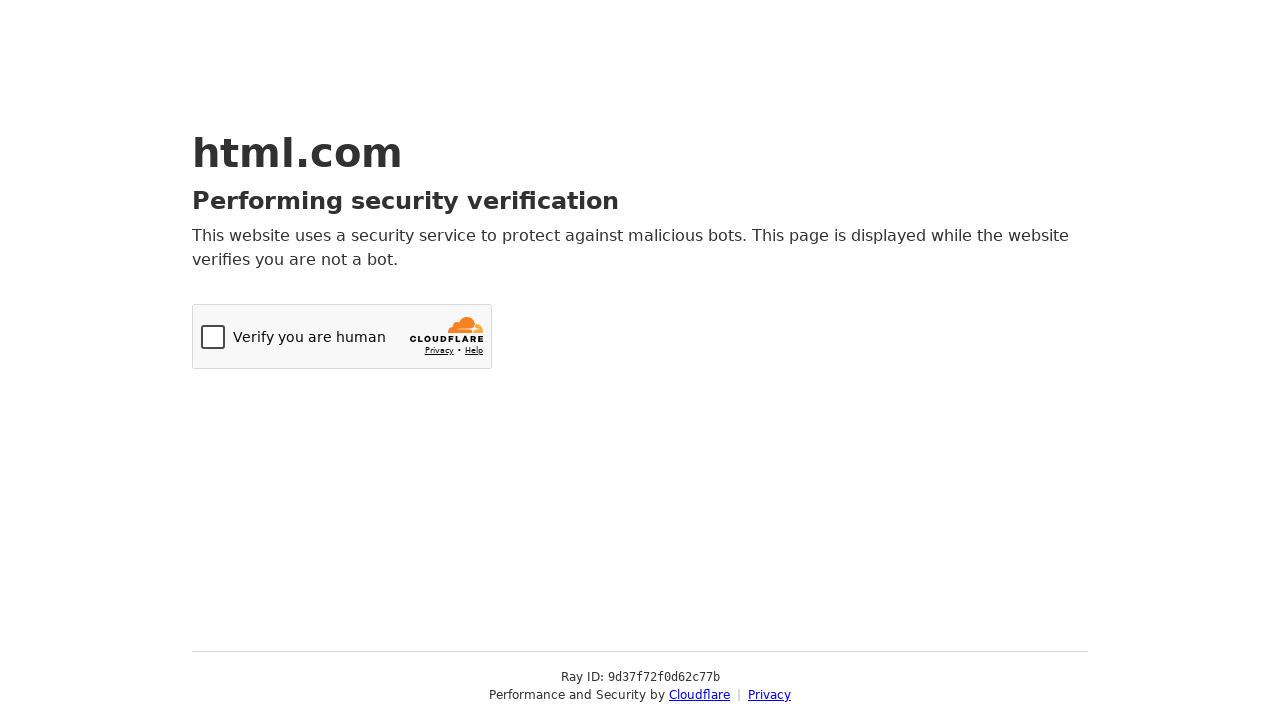